Tests keyboard shortcuts by filling a username field and using Ctrl+A, Ctrl+C, Ctrl+V to select, copy and paste text

Starting URL: https://the-internet.herokuapp.com/login

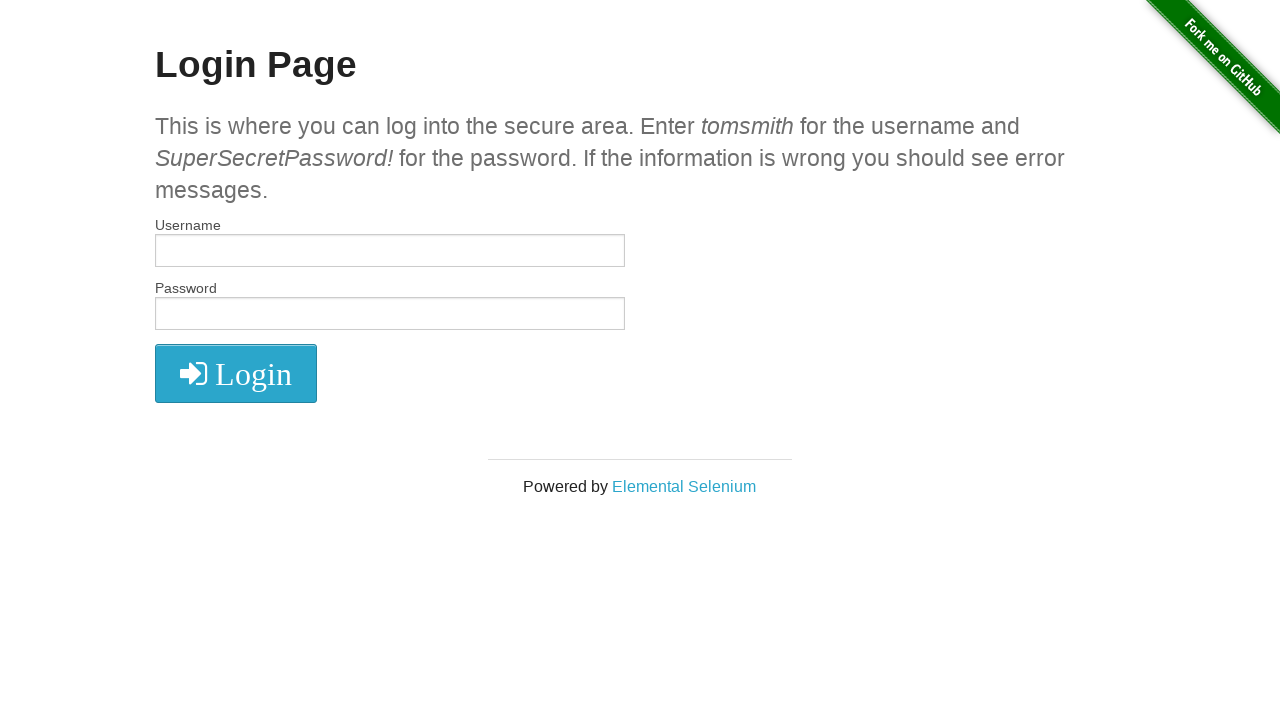

Located username field
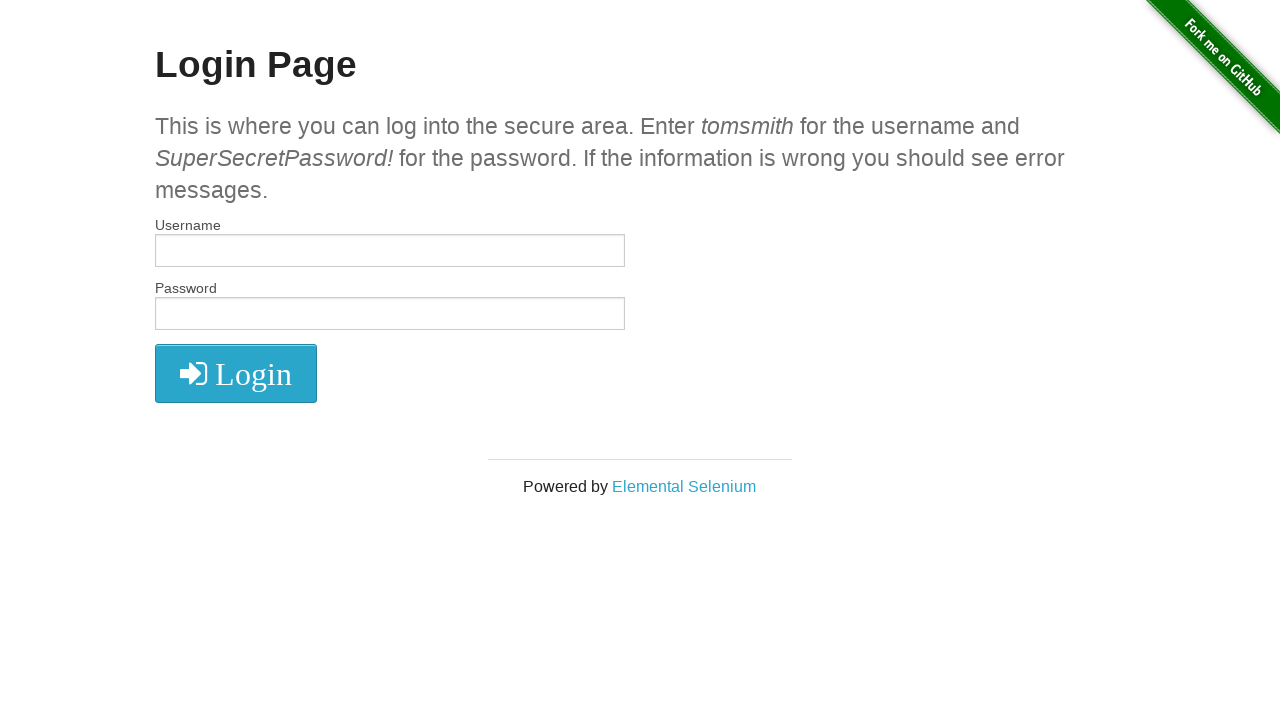

Filled username field with 'user' on #username
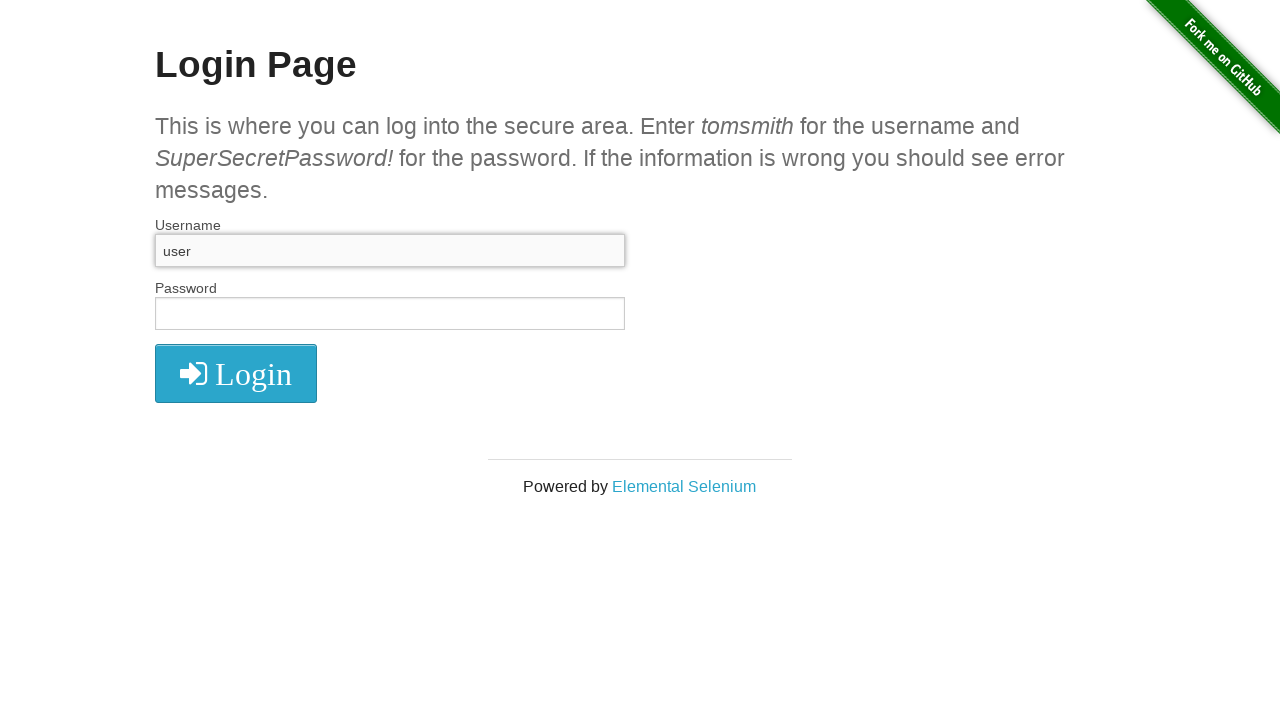

Clicked username field to focus at (390, 251) on #username
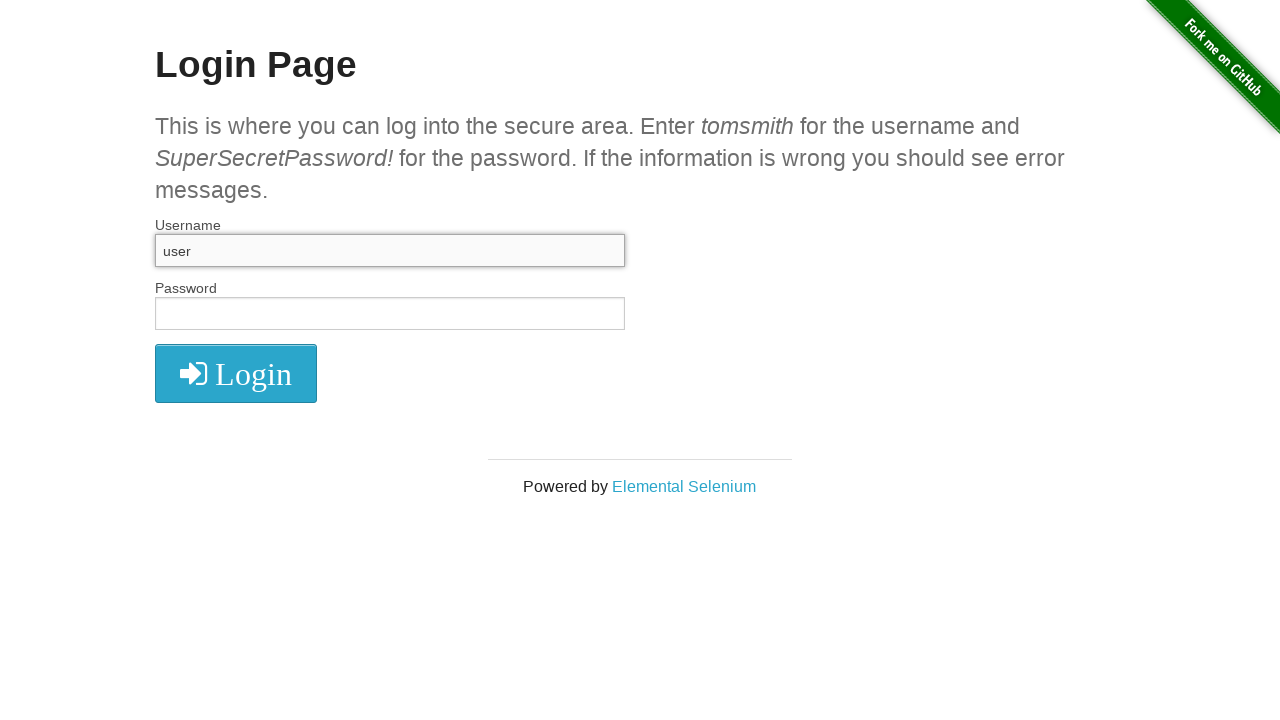

Pressed Ctrl+A to select all text in username field
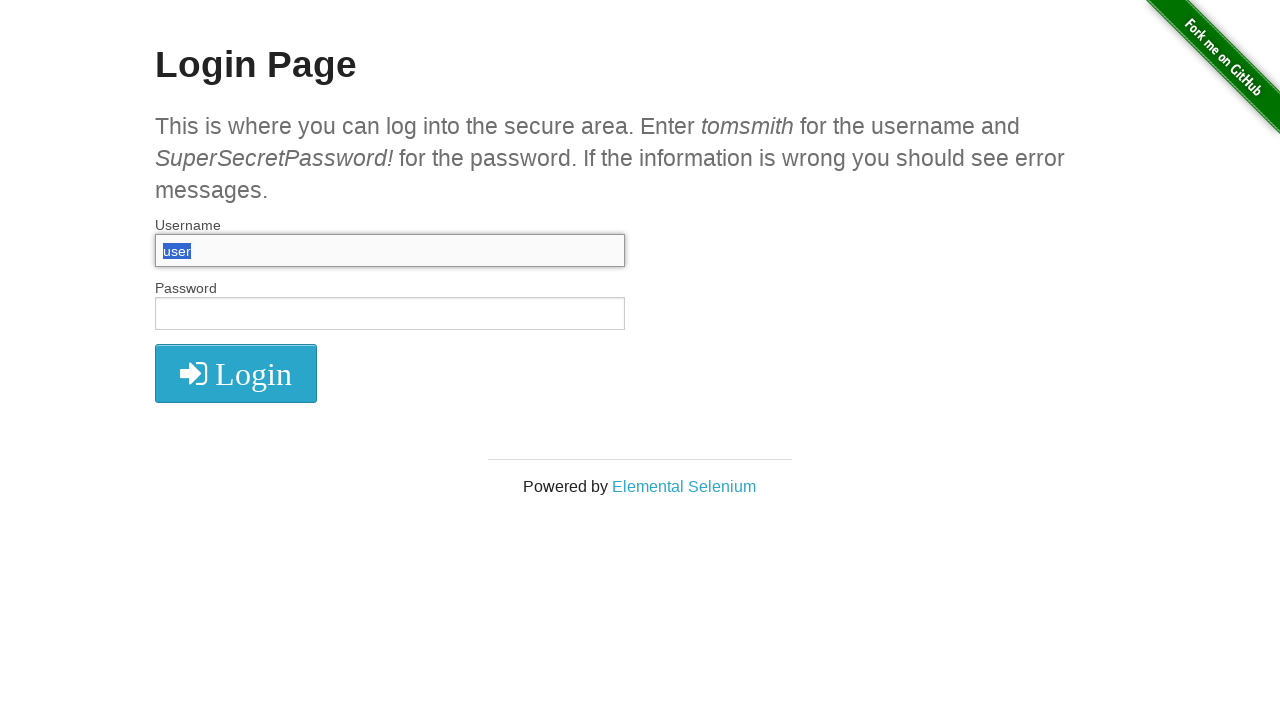

Pressed Ctrl+C to copy selected text
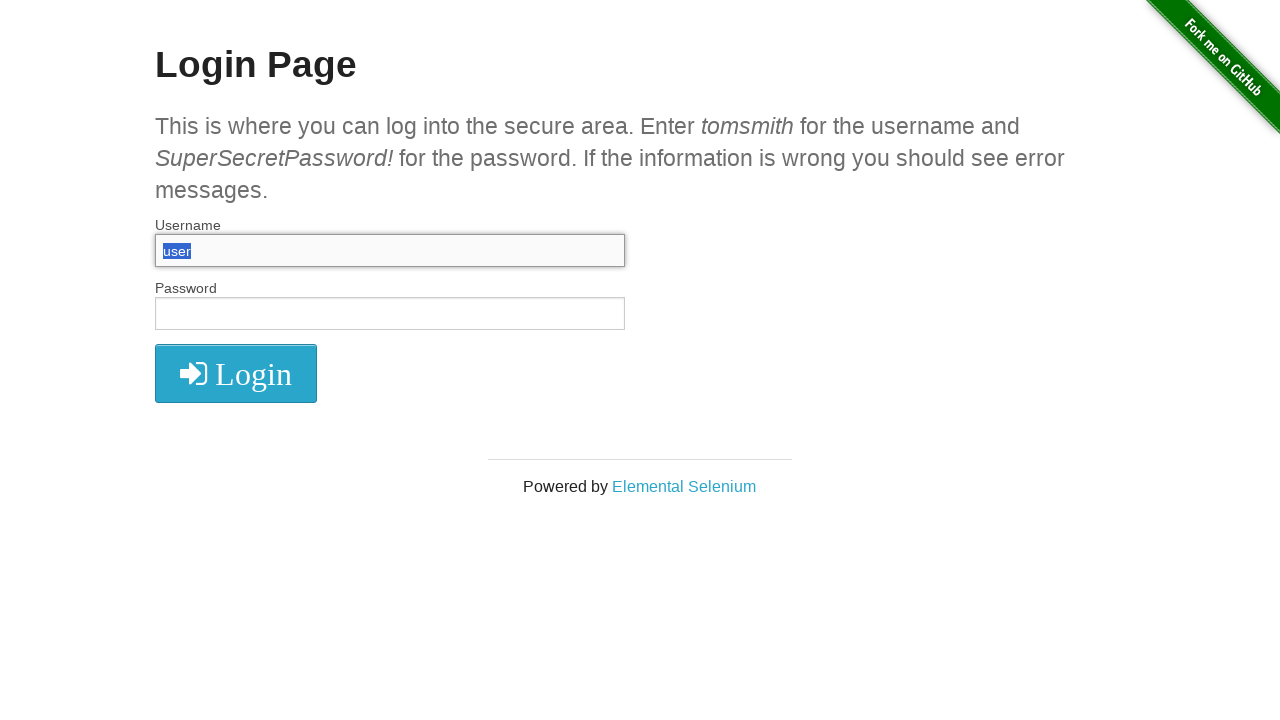

Clicked username field to ensure focus at (390, 251) on #username
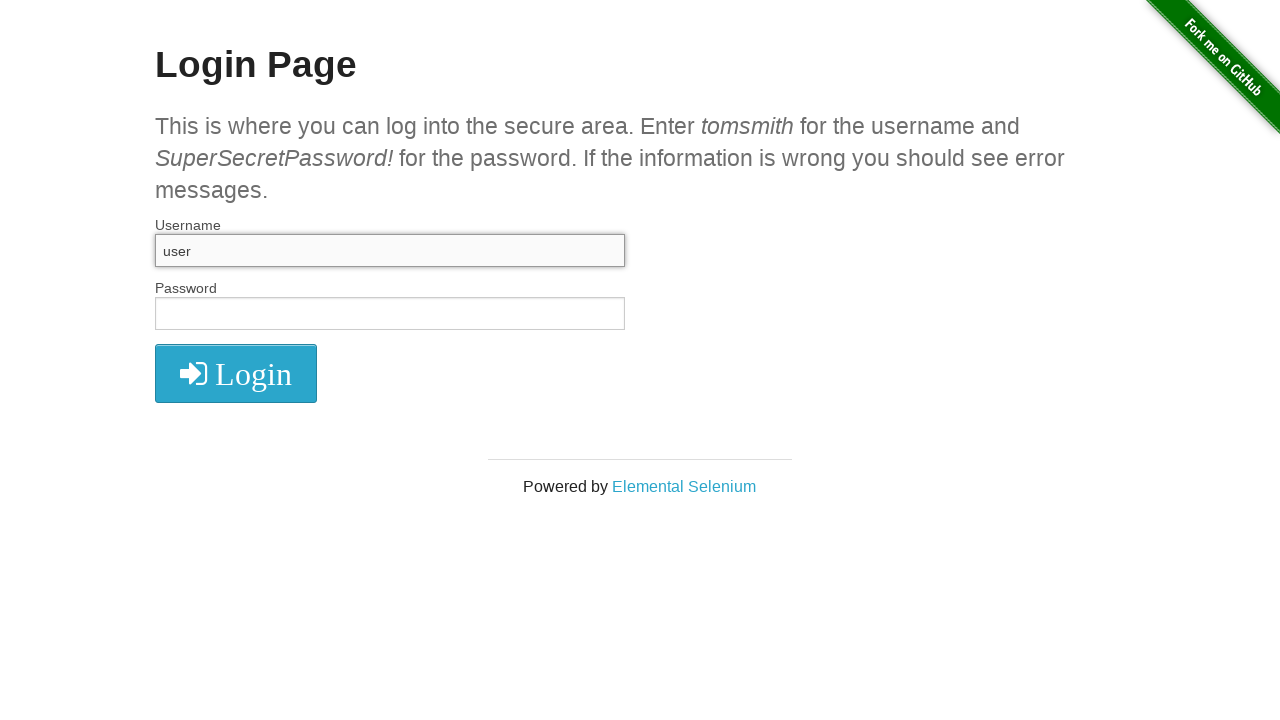

Pressed Ctrl+V to paste copied text
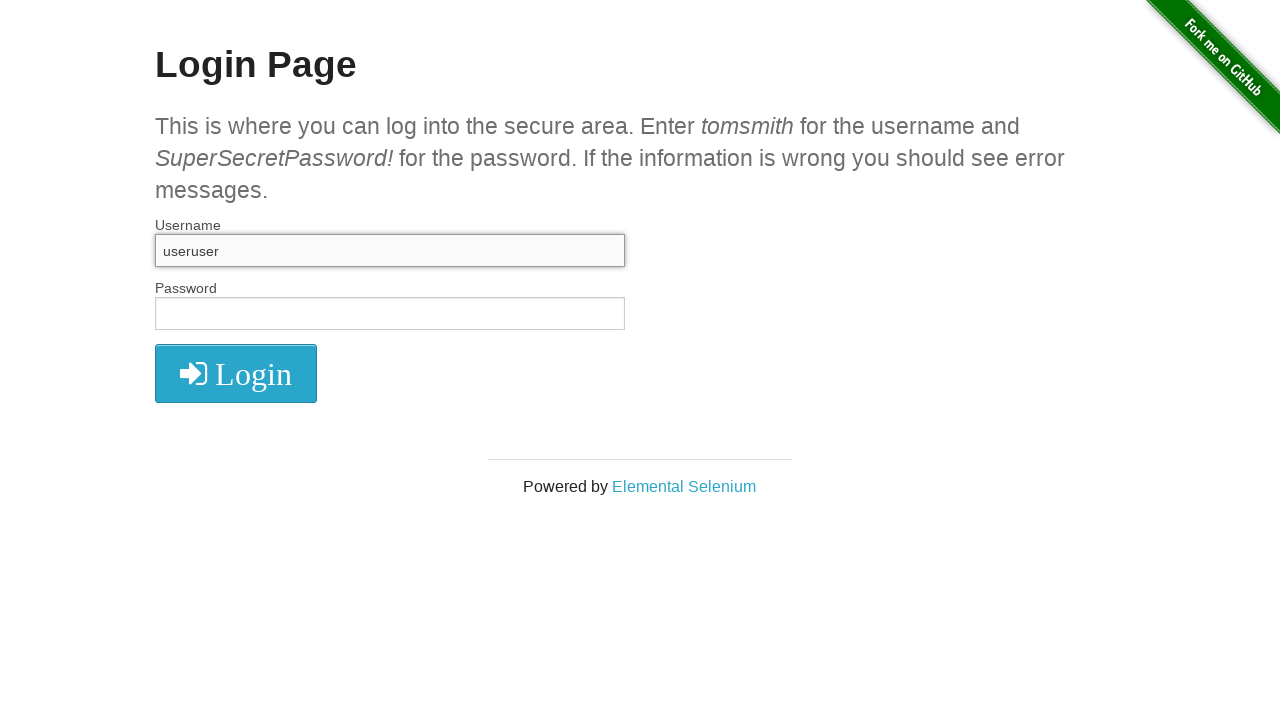

Cleared username field on #username
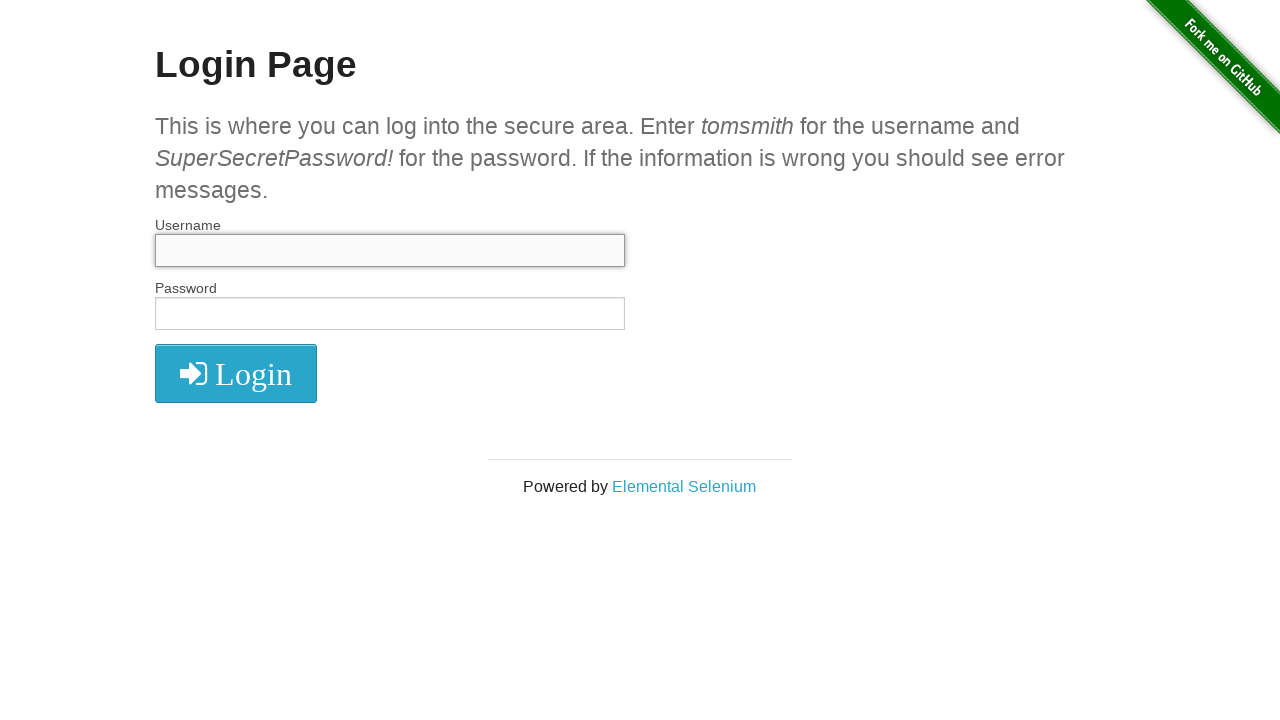

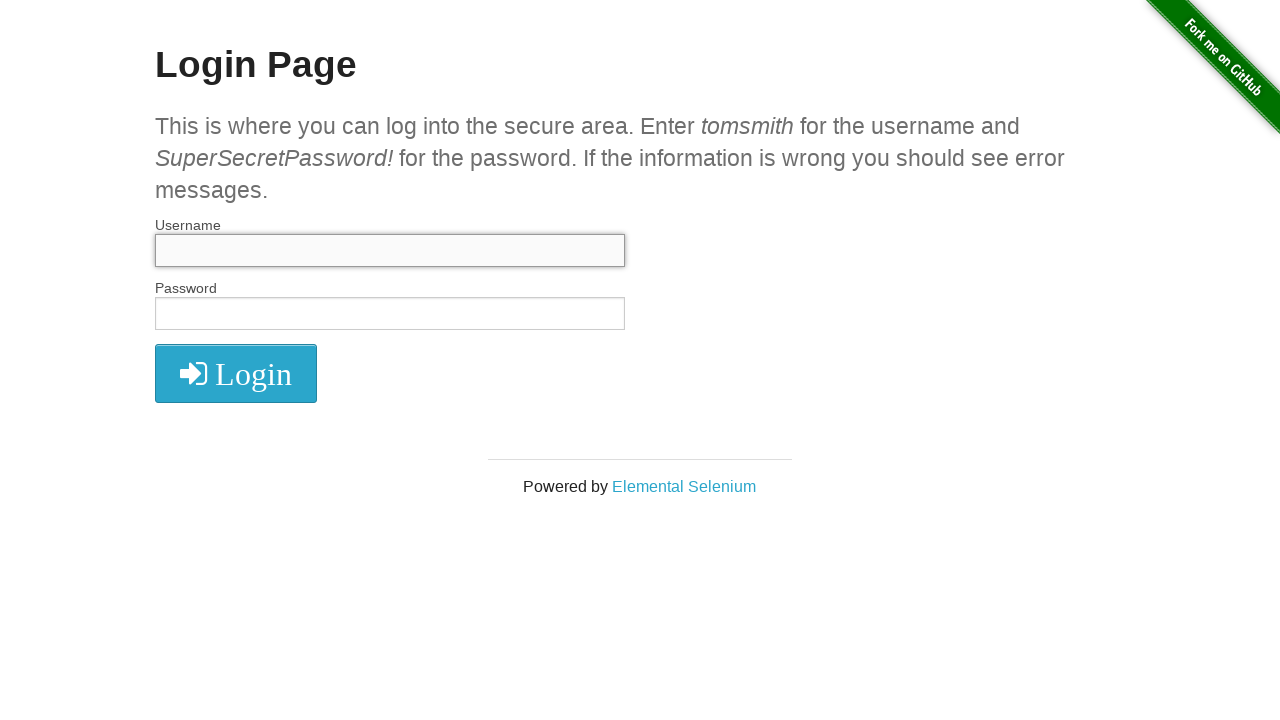